Tests JavaScript alert acceptance by clicking a button that triggers an alert and accepting it

Starting URL: https://the-internet.herokuapp.com/javascript_alerts

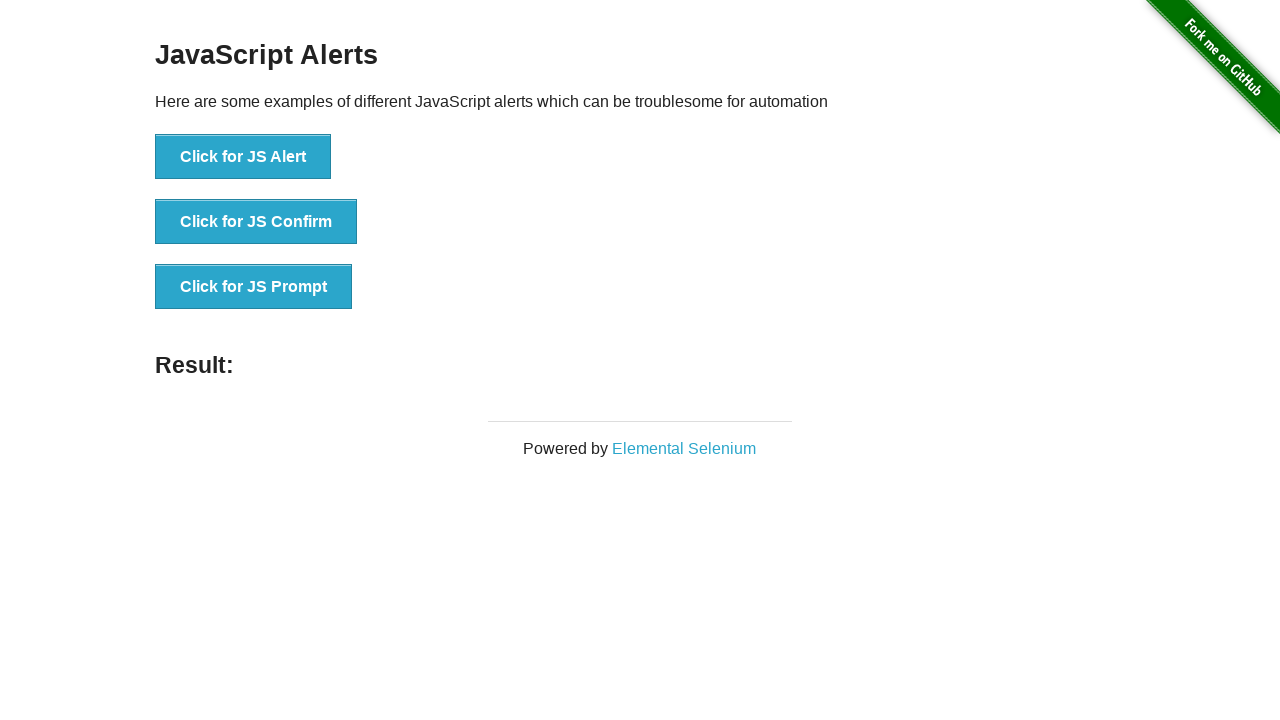

Set up dialog handler to accept alerts
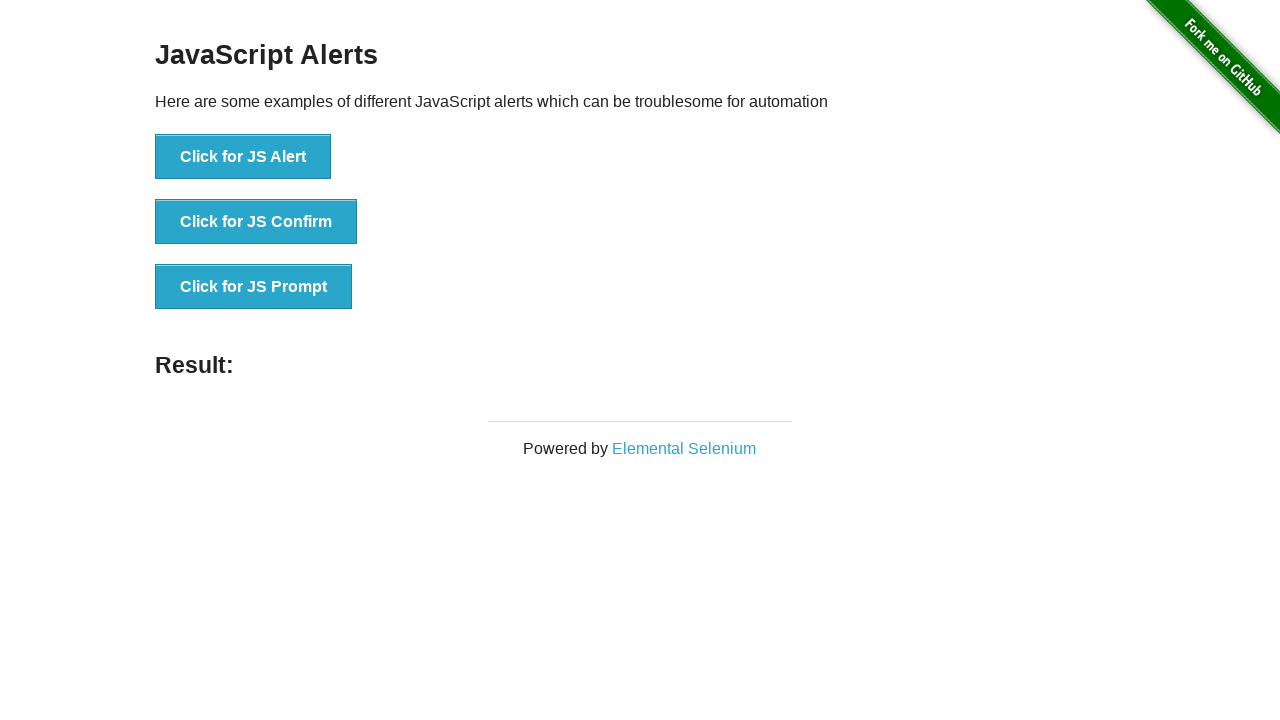

Clicked button to trigger JavaScript alert at (243, 157) on xpath=//*[contains(text(),'Click for JS Alert')]
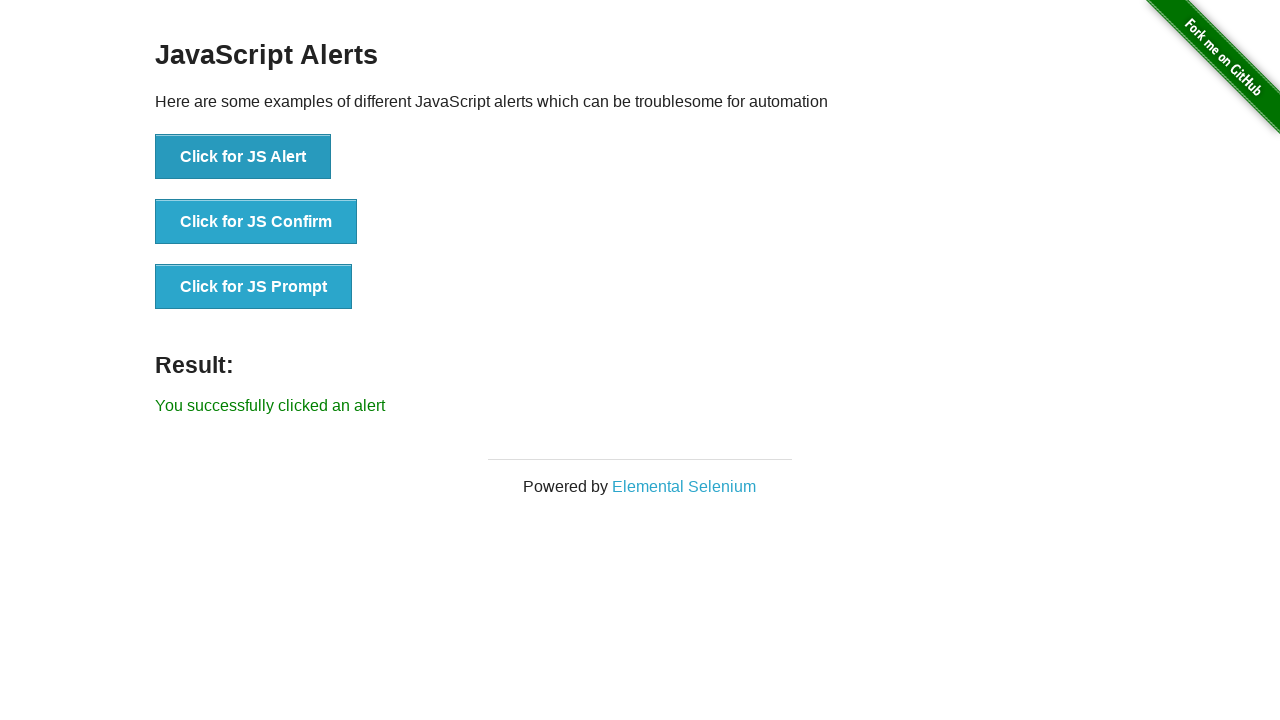

Result message appeared after alert was accepted
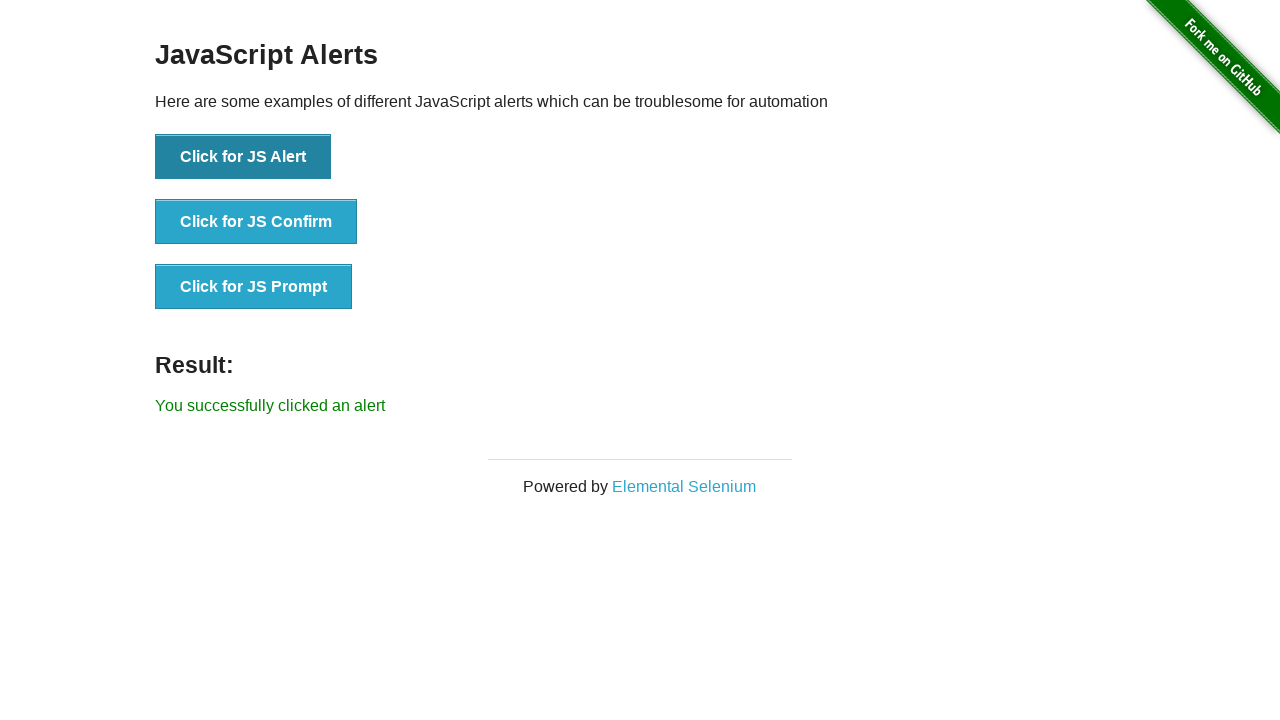

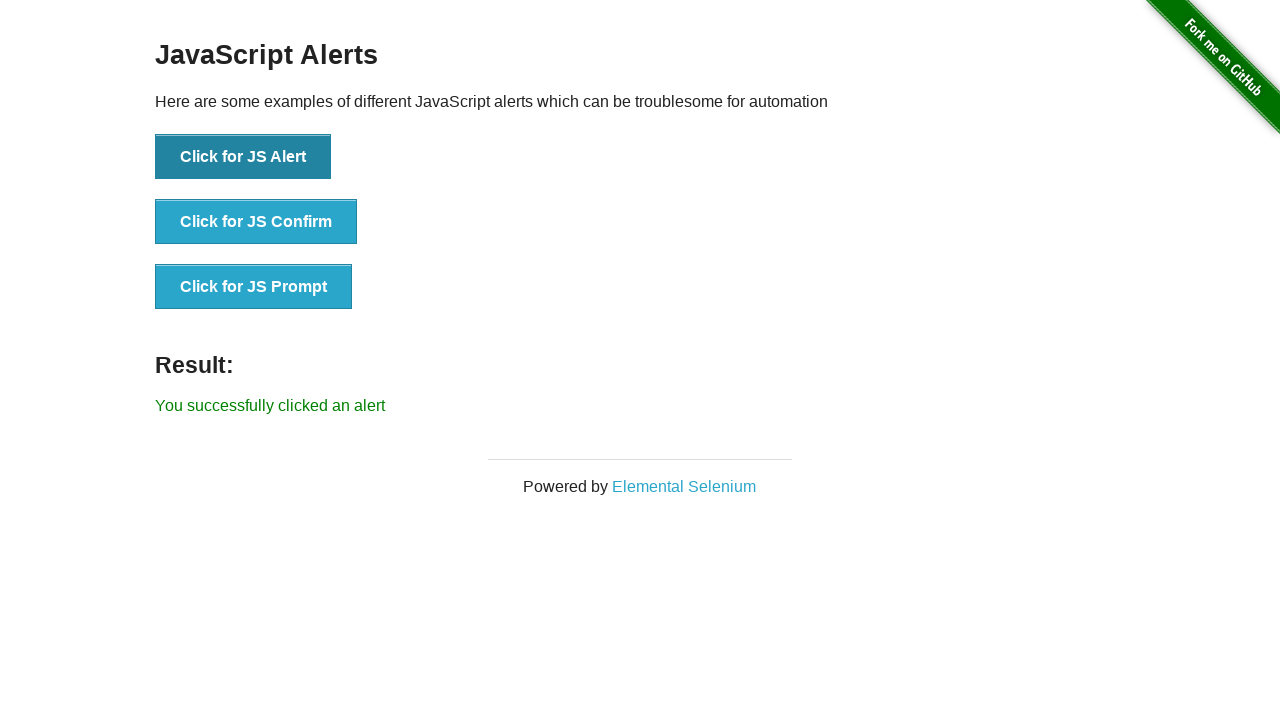